Tests simple alert handling by clicking a button that triggers an alert and then accepting the alert dialog

Starting URL: https://www.leafground.com/alert.xhtml

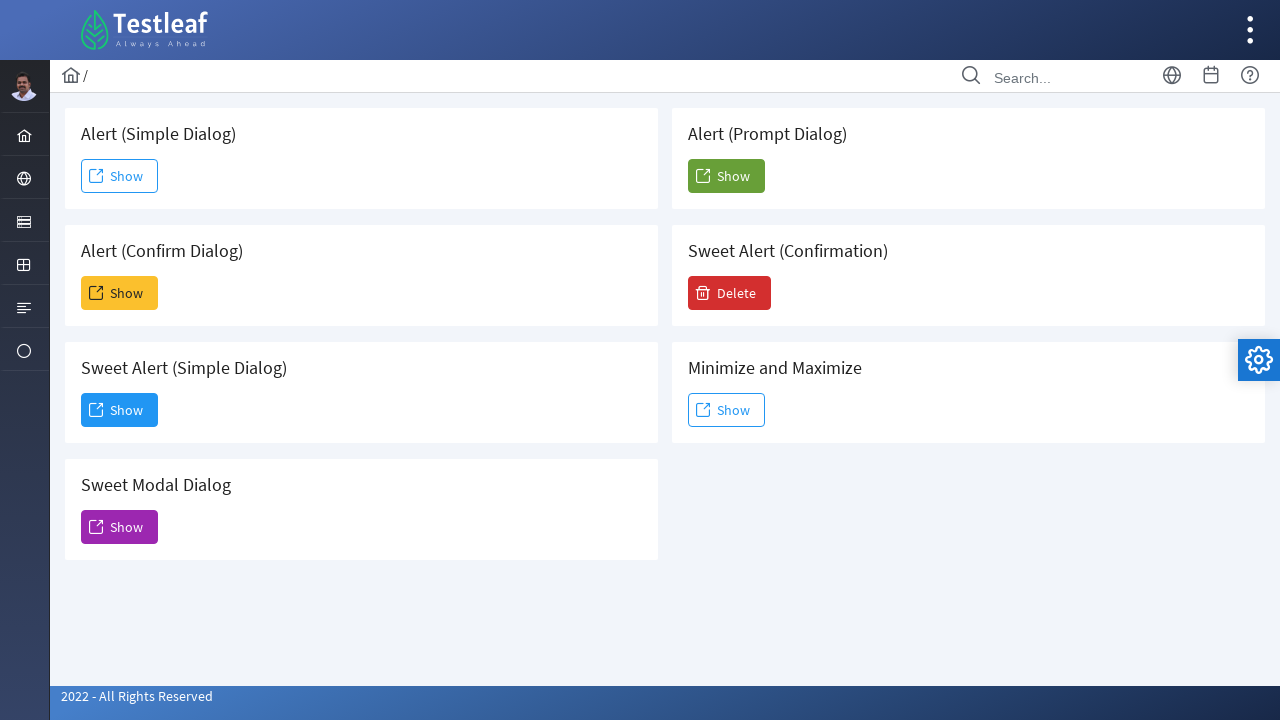

Clicked the first submit button to trigger simple alert at (120, 176) on (//button[@type='submit'])[1]
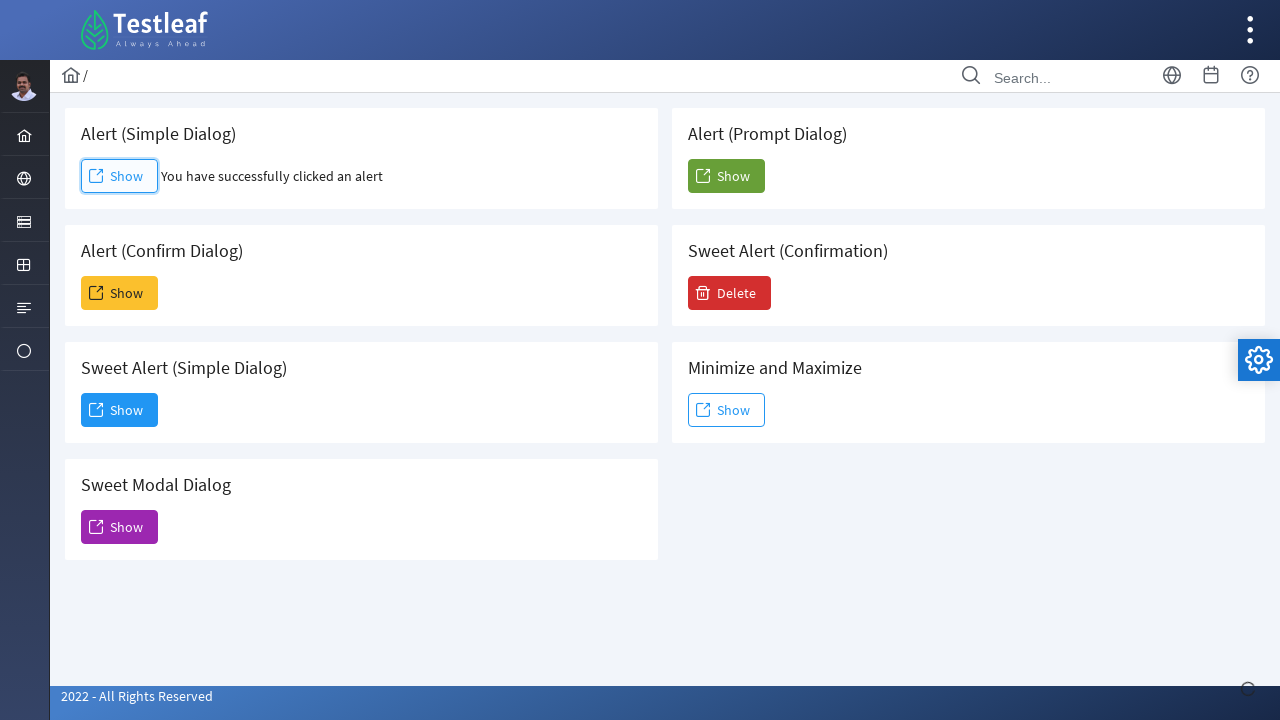

Set up dialog handler to accept alerts
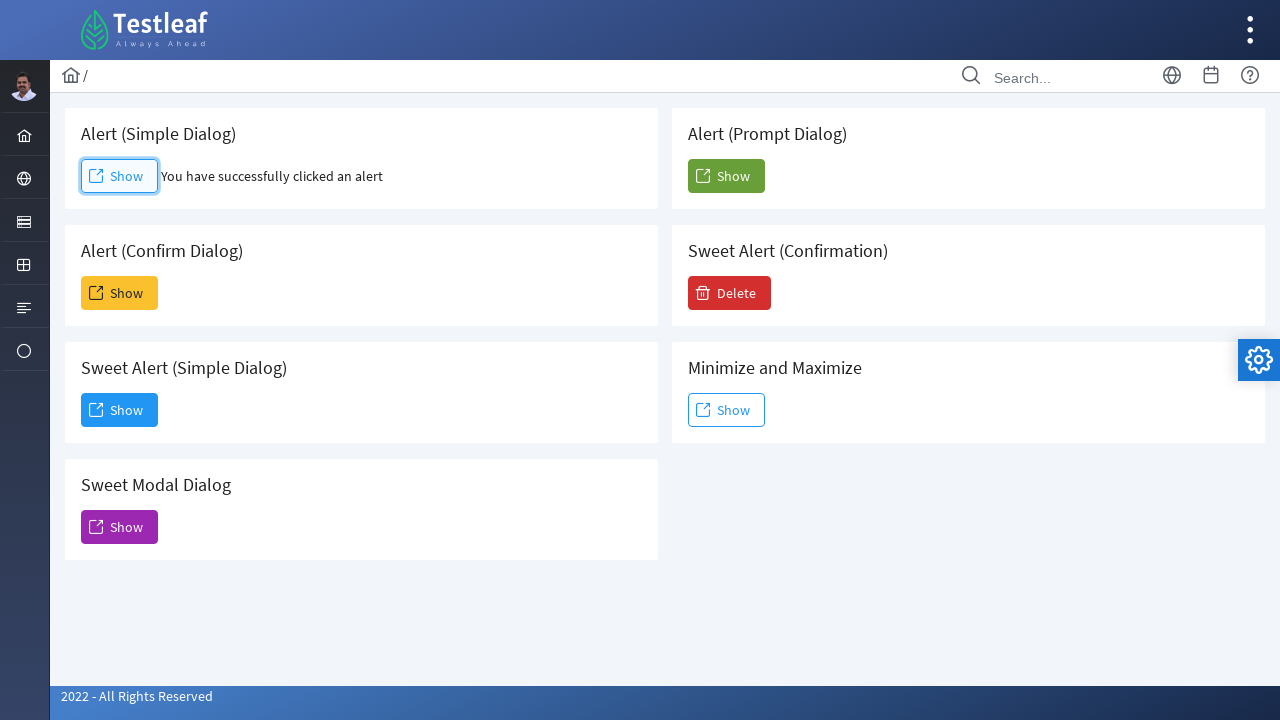

Waited 1000ms for alert to be processed
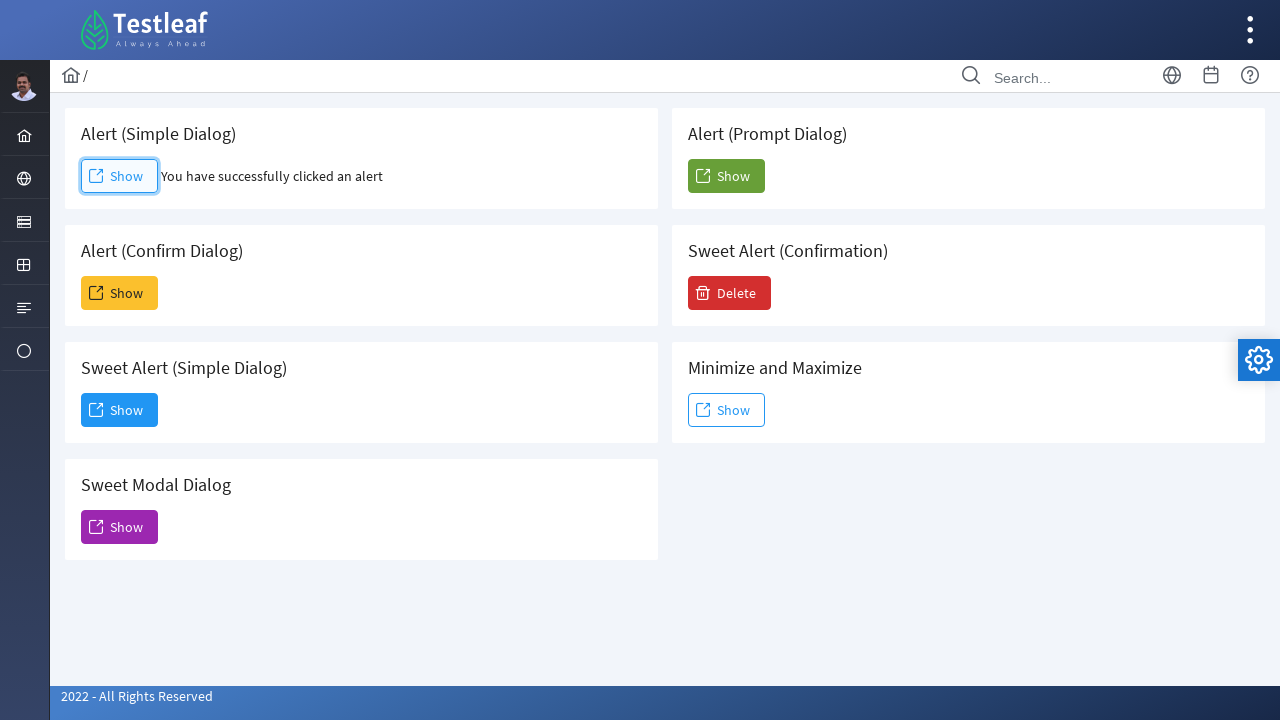

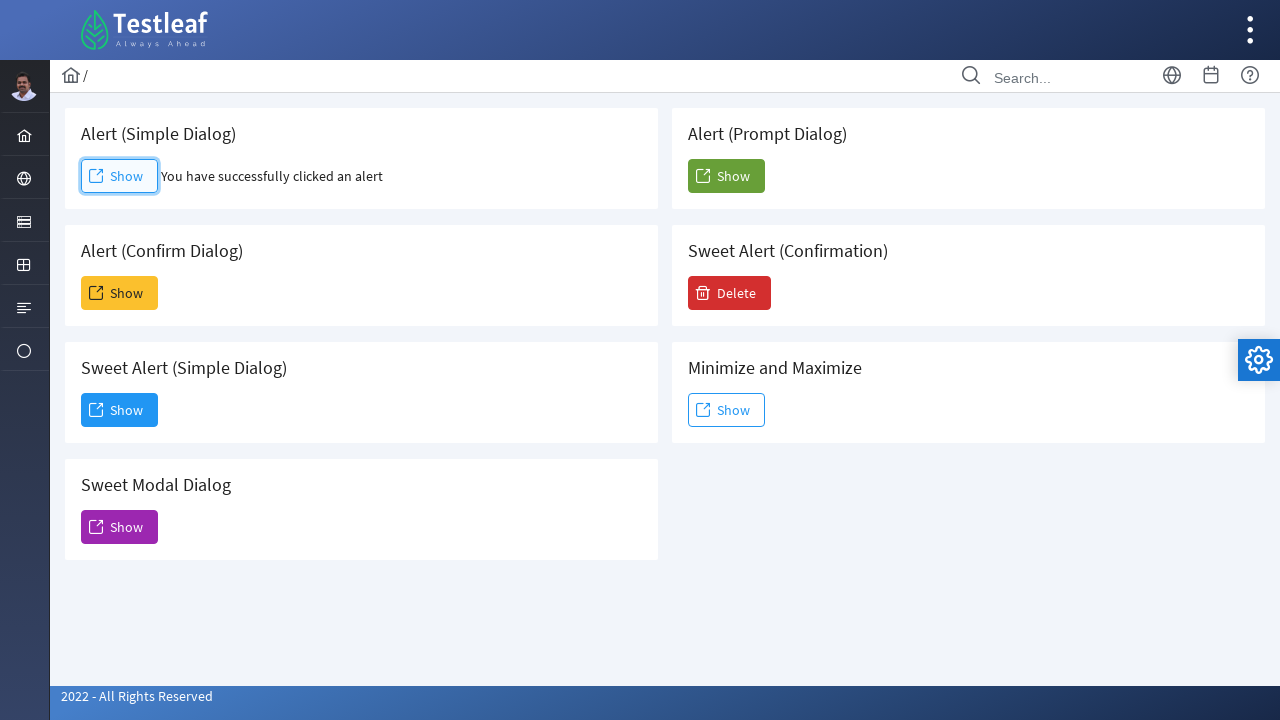